Tests window switching functionality by clicking a link that opens a new window, verifying content in both windows, and switching between them

Starting URL: https://the-internet.herokuapp.com/windows

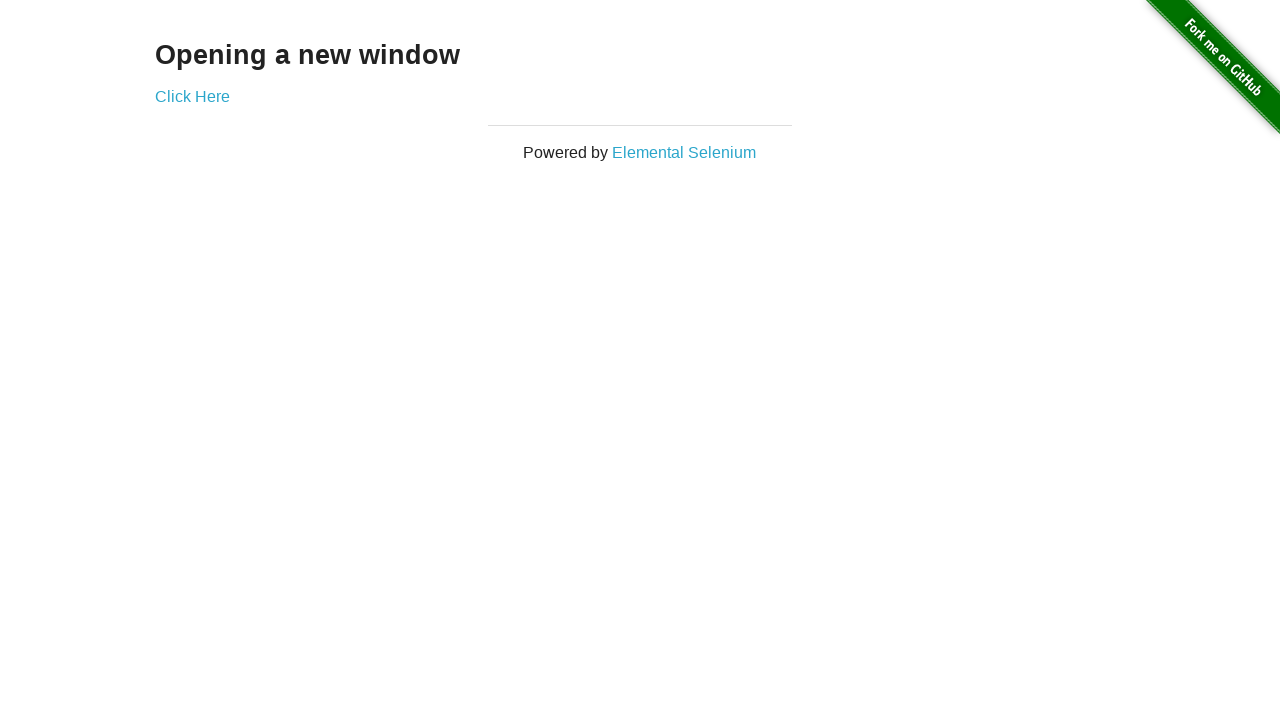

Located h3 element containing 'Opening a new window'
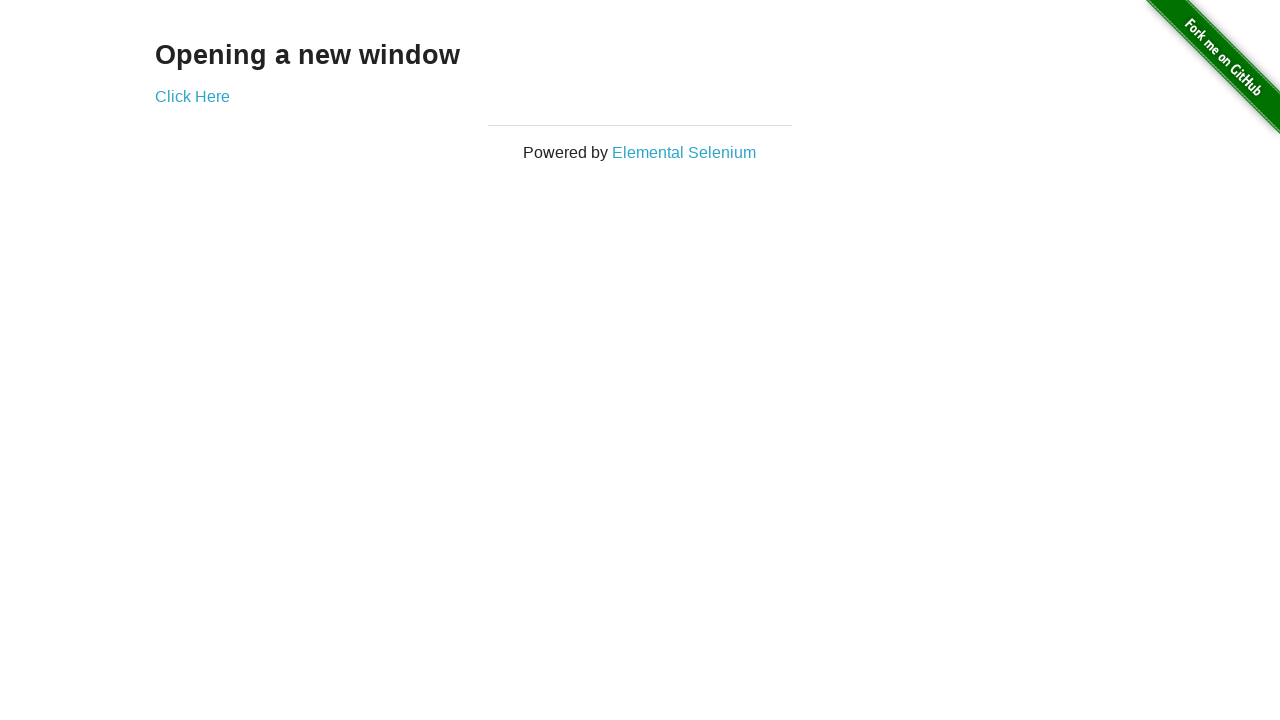

Verified h3 text content is 'Opening a new window'
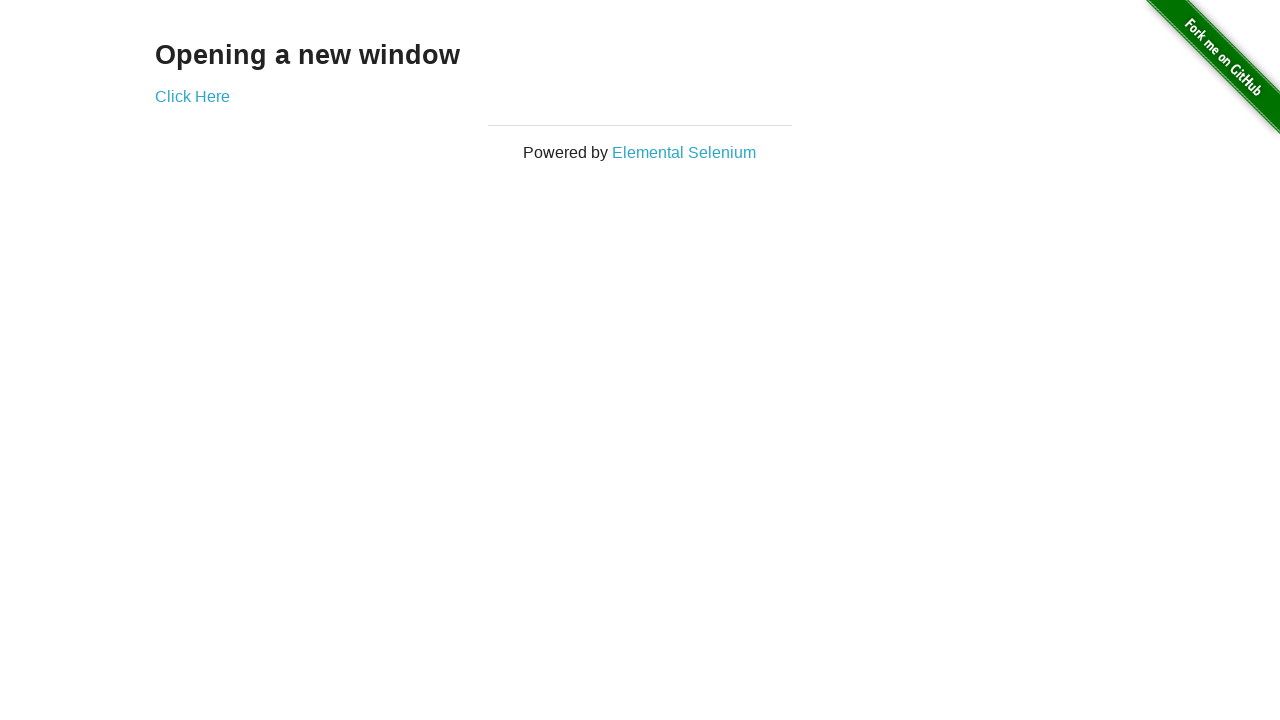

Verified page title is 'The Internet'
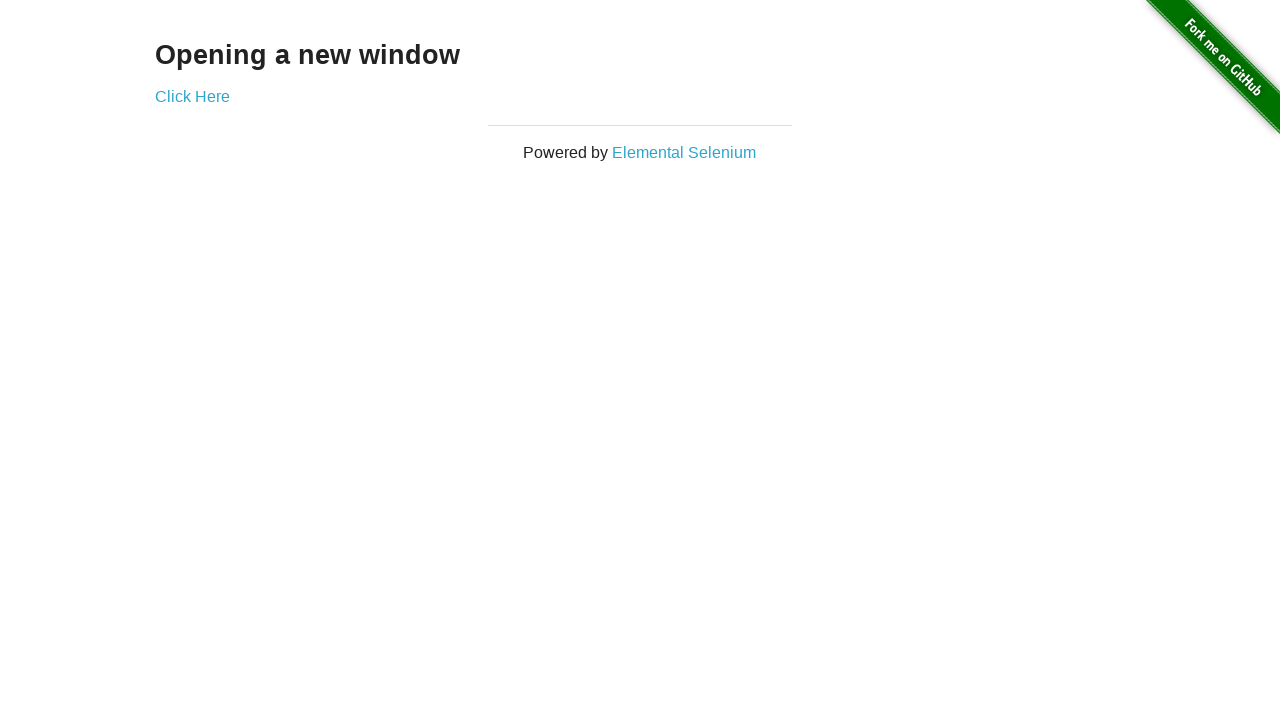

Clicked 'Click Here' button to open new window at (192, 96) on text='Click Here'
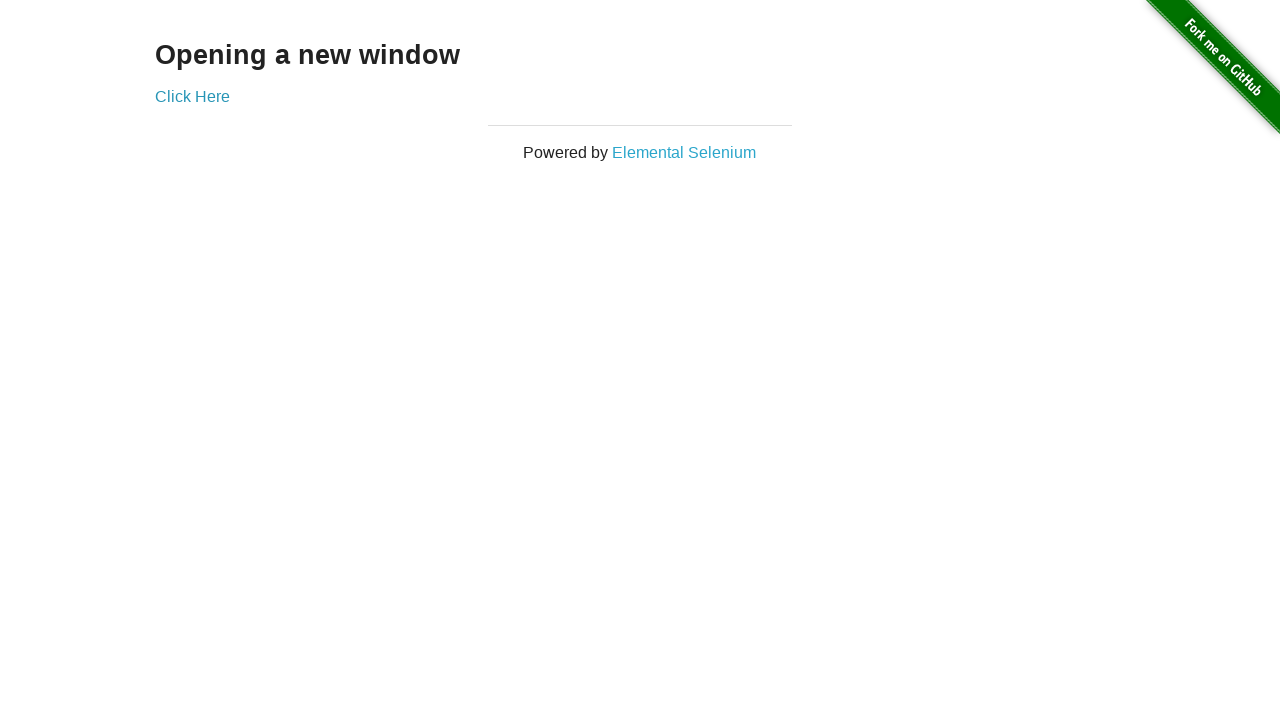

New window loaded and ready
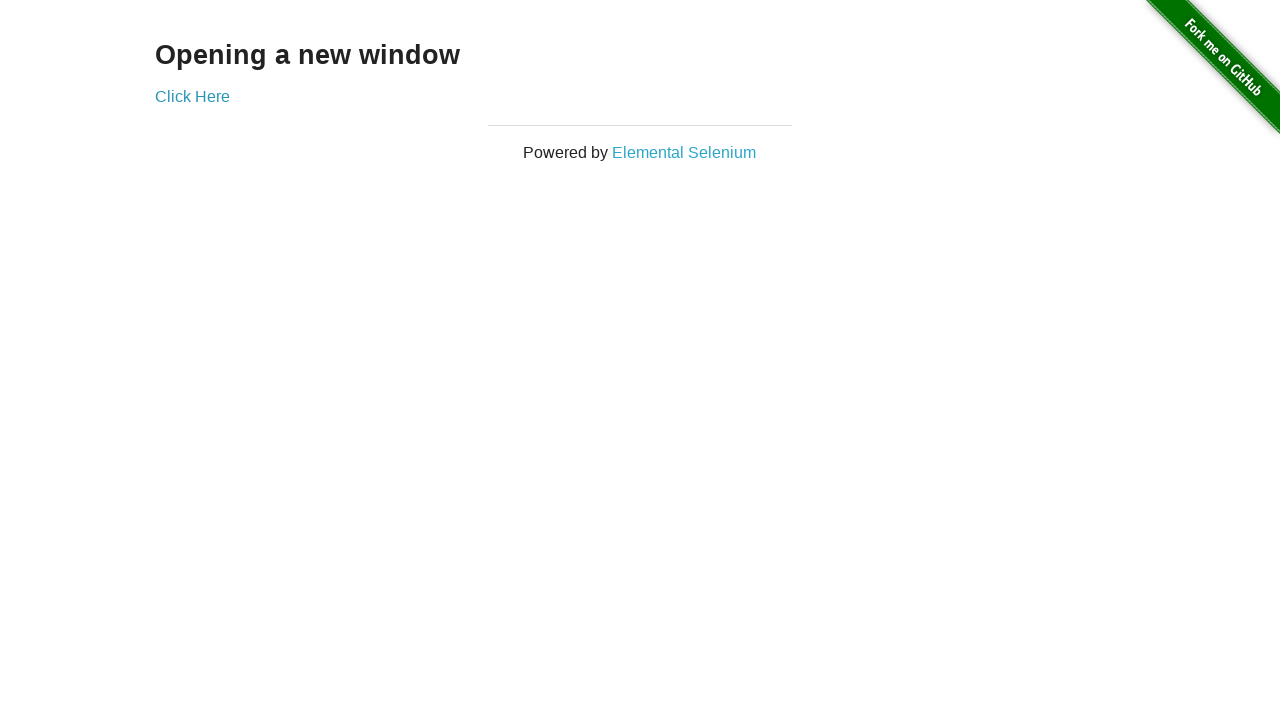

Verified new window title is 'New Window'
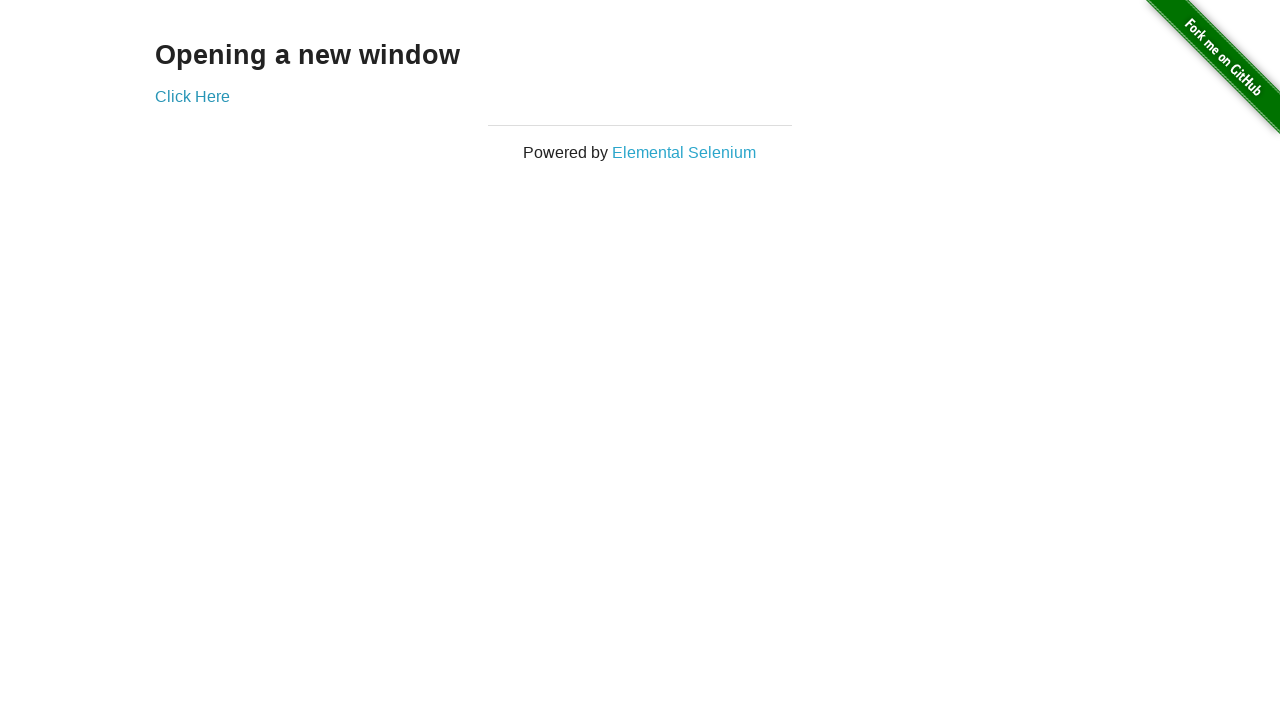

Located h3 element in new window
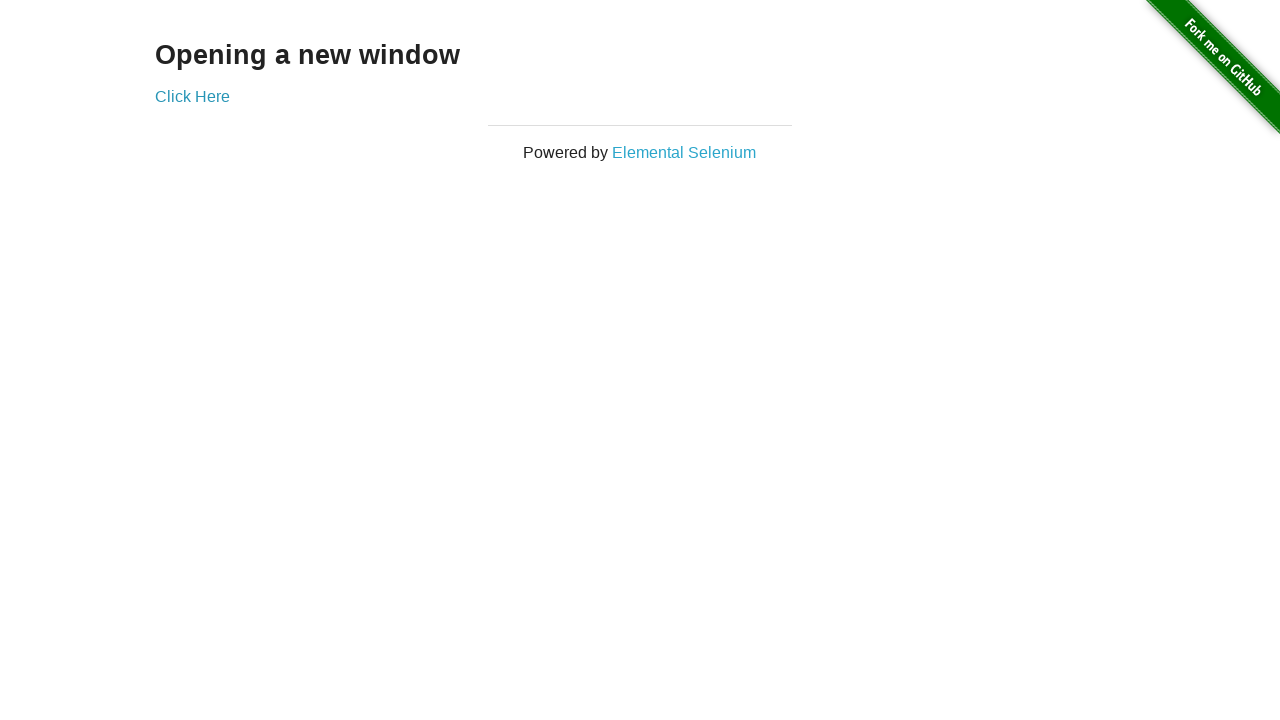

Verified new window h3 text content is 'New Window'
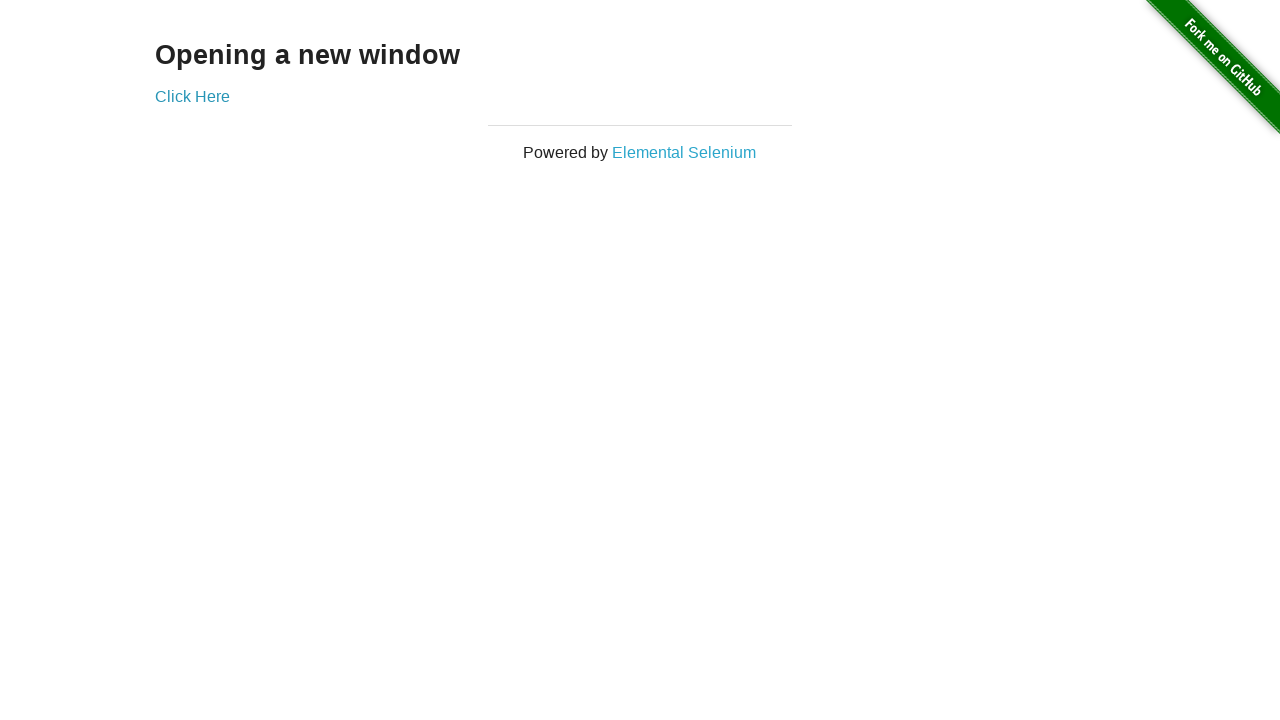

Switched back to original window
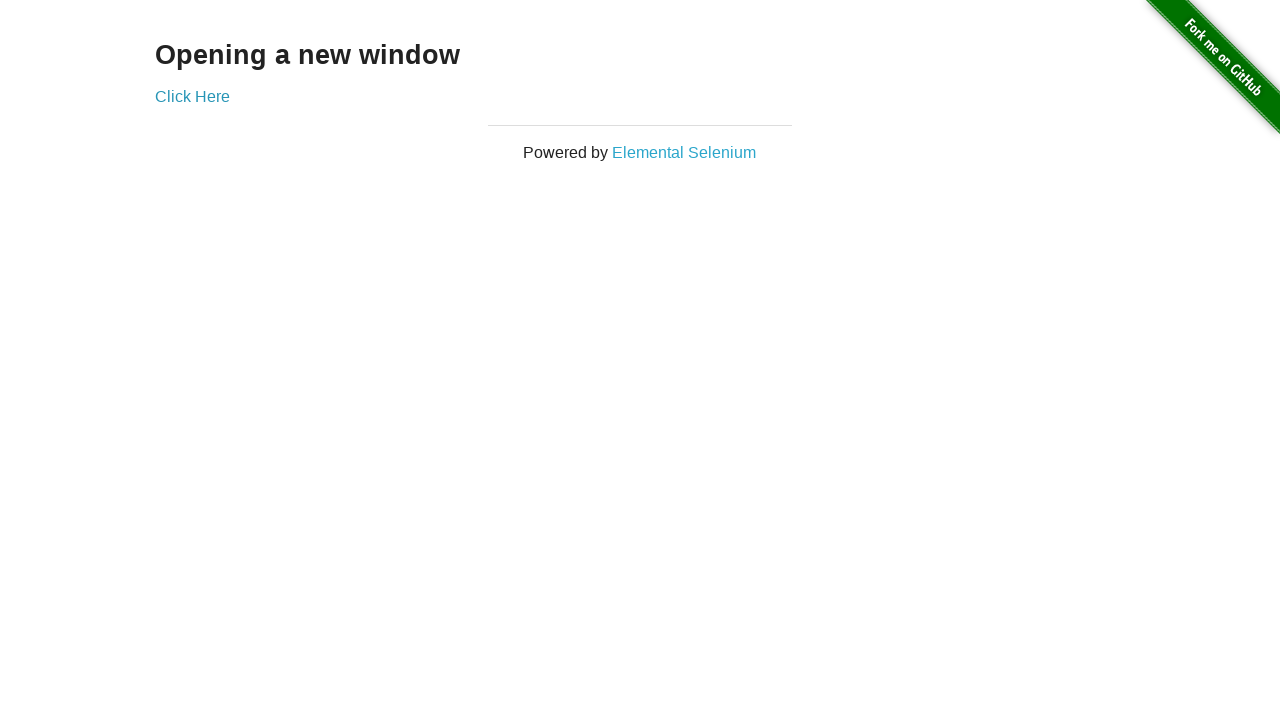

Verified original window title is 'The Internet'
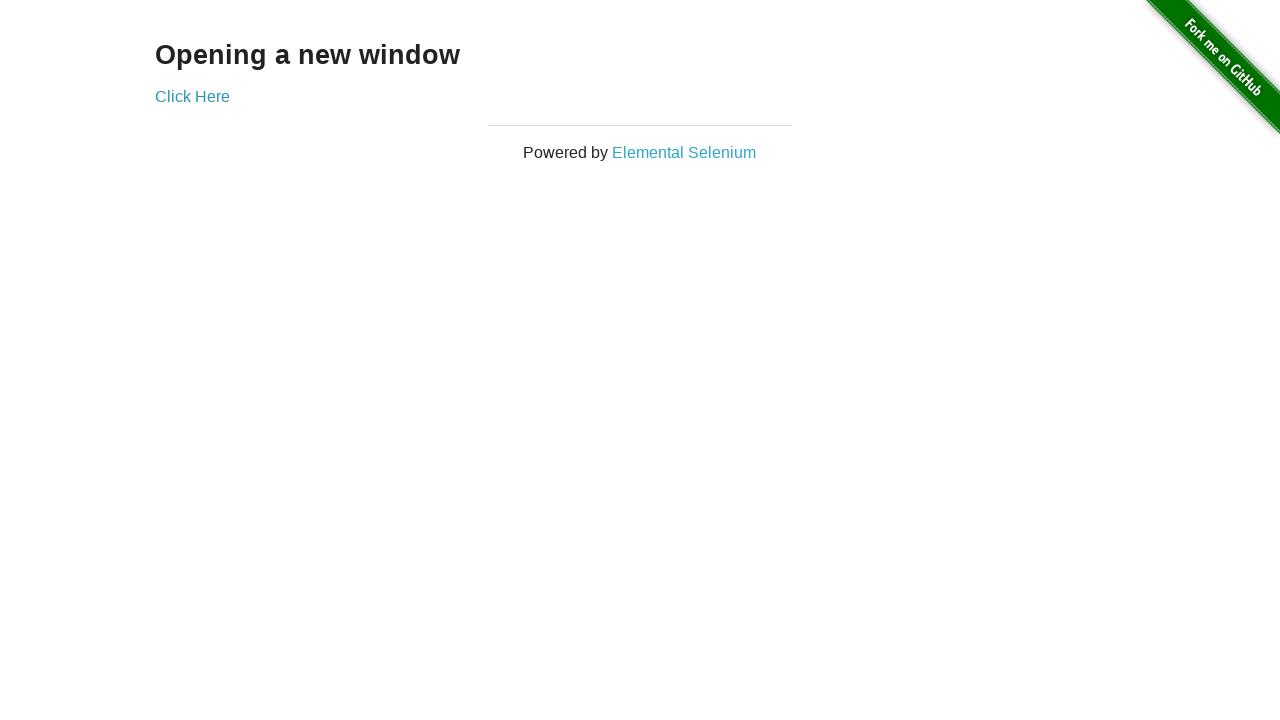

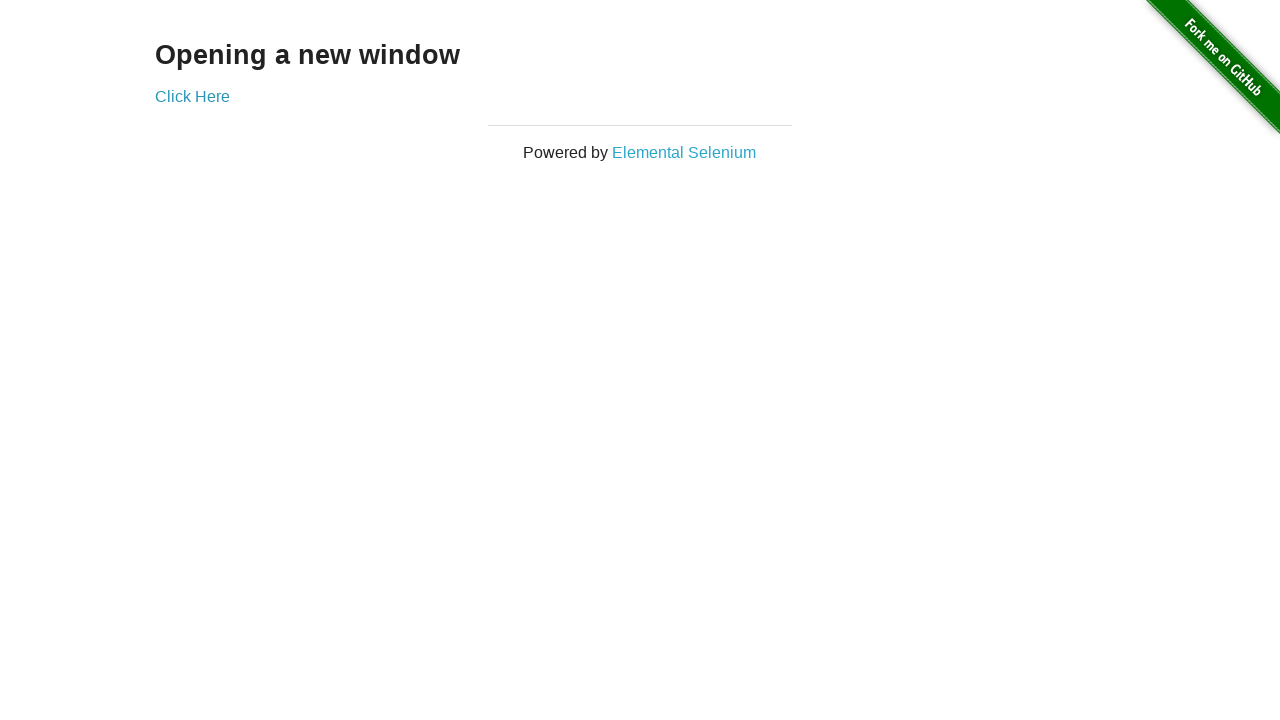